Tests browser window handling by opening a new tab through button click and then closing both the new tab and original window

Starting URL: https://demoqa.com/browser-windows

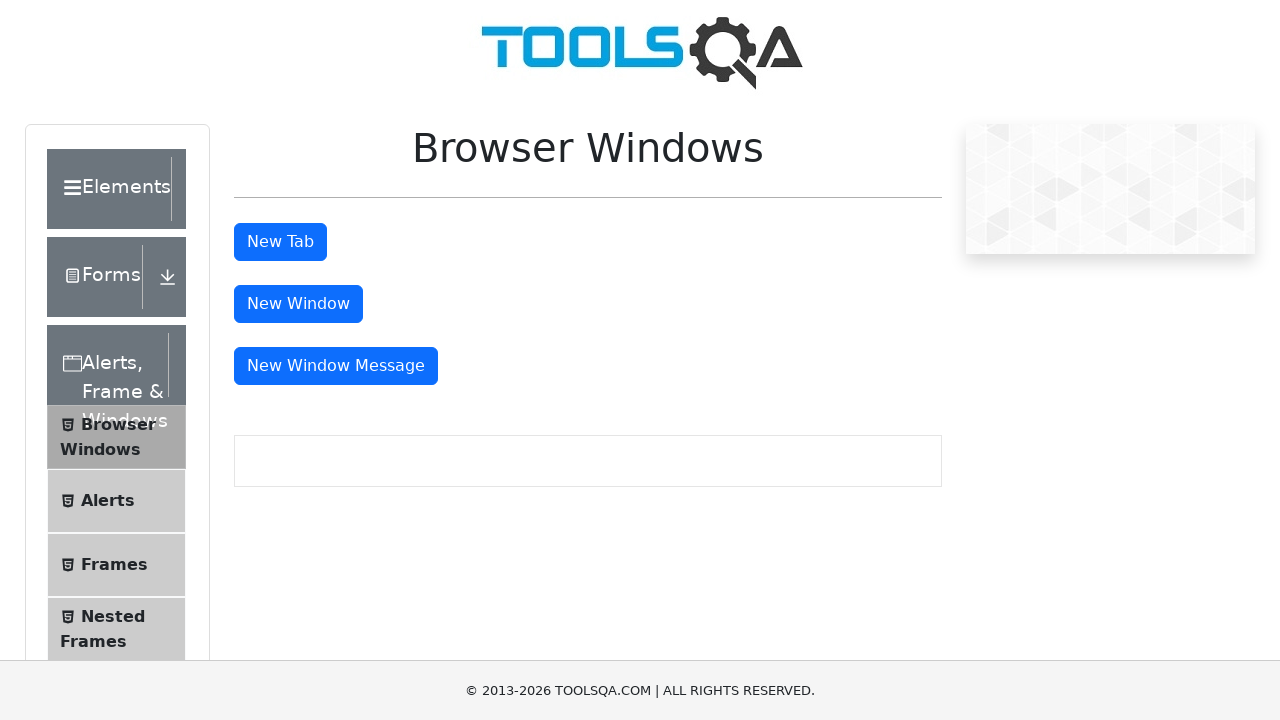

Clicked 'New Tab' button to open a new tab at (280, 242) on #tabButton
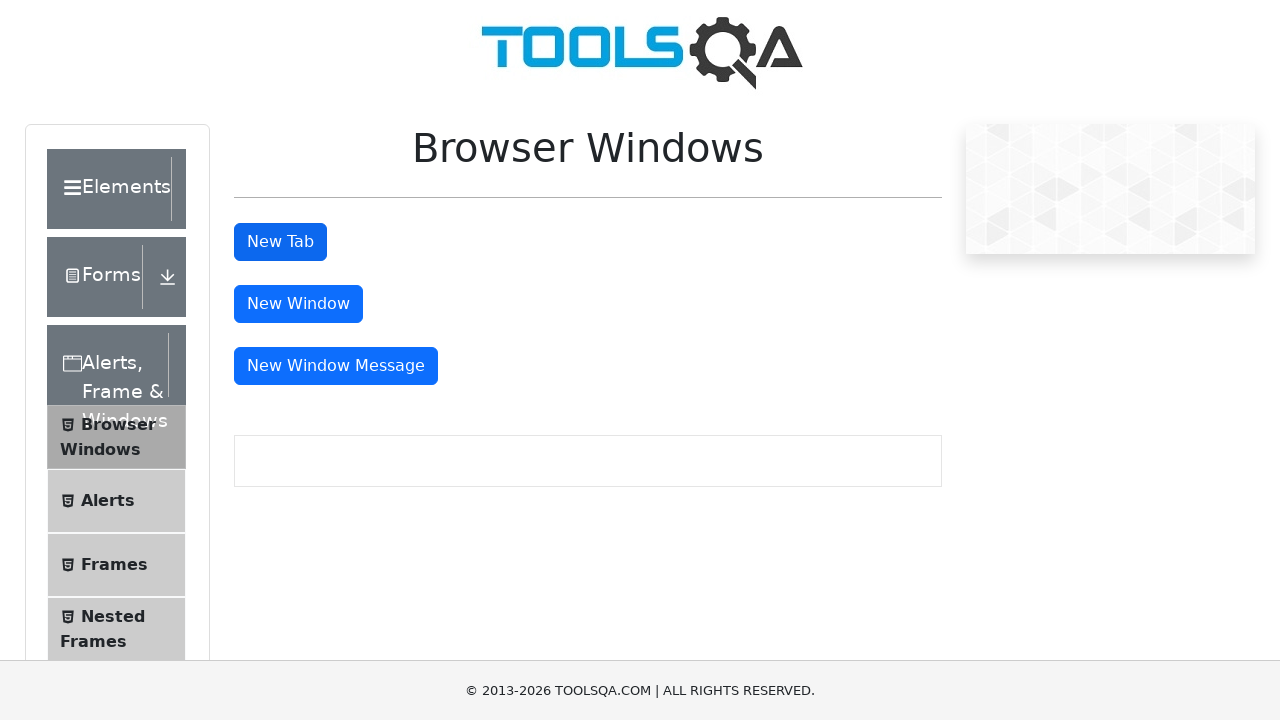

Retrieved all open pages/tabs from context
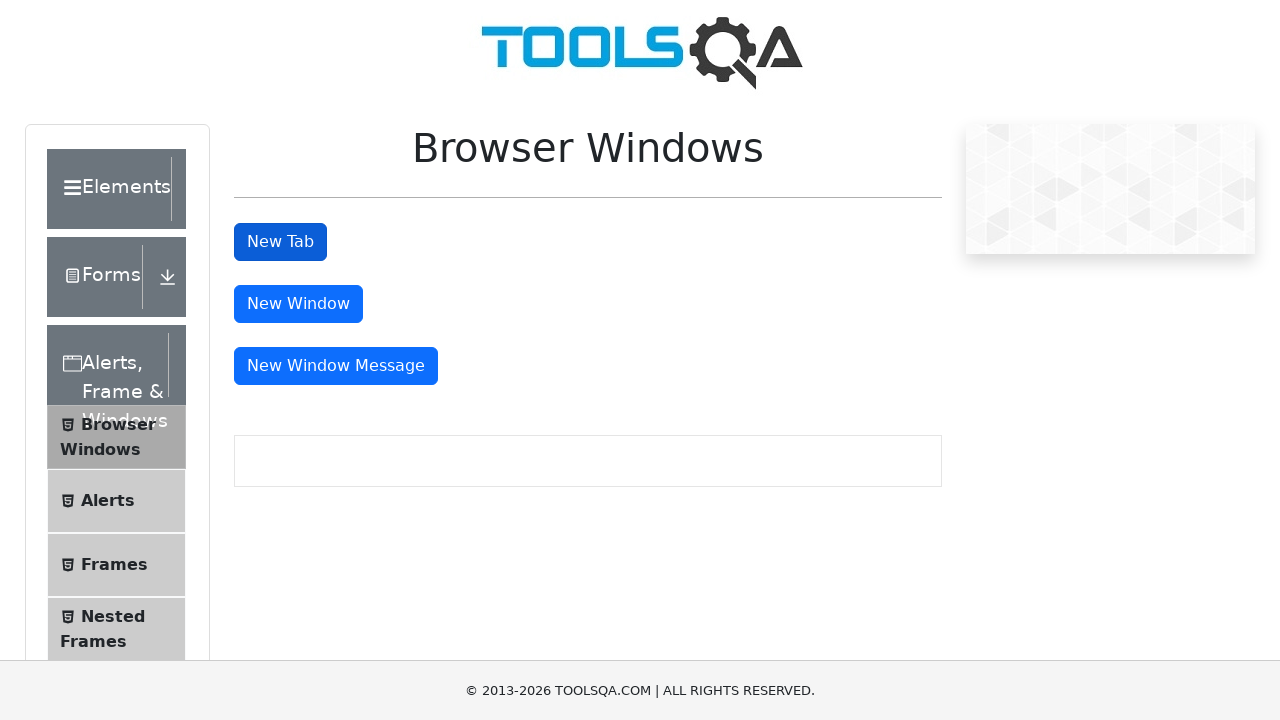

Closed the newly opened tab
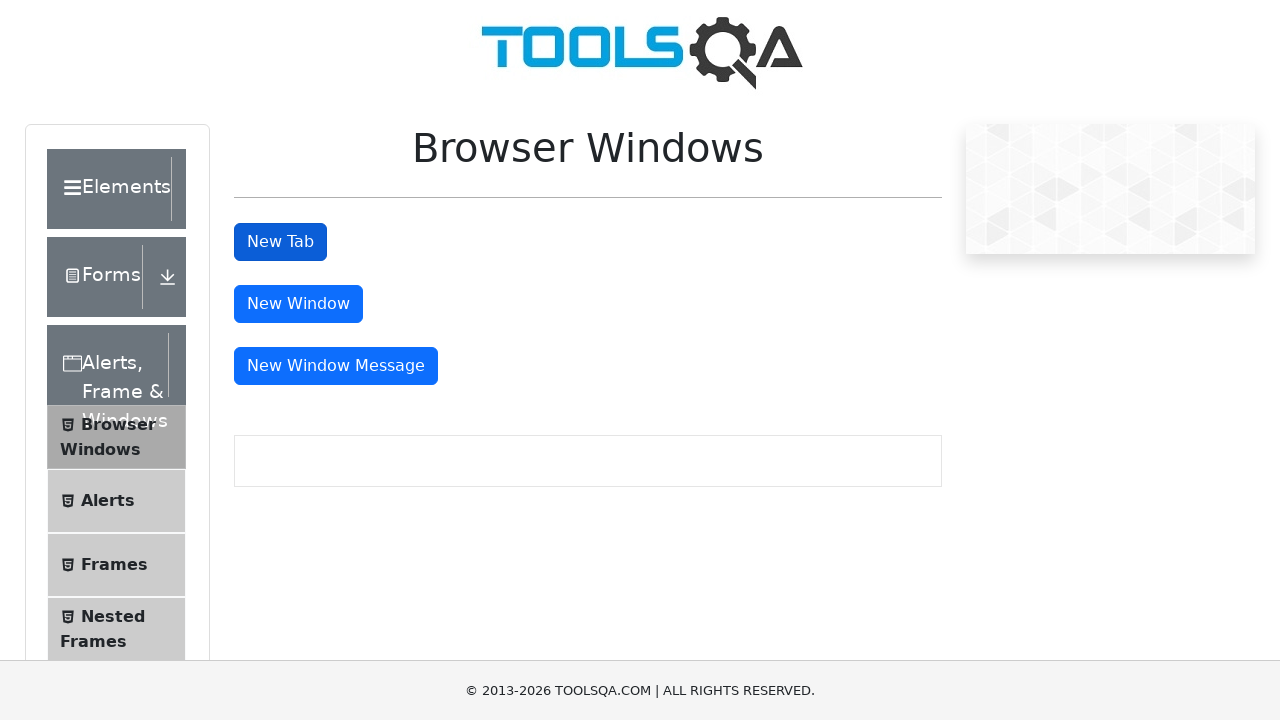

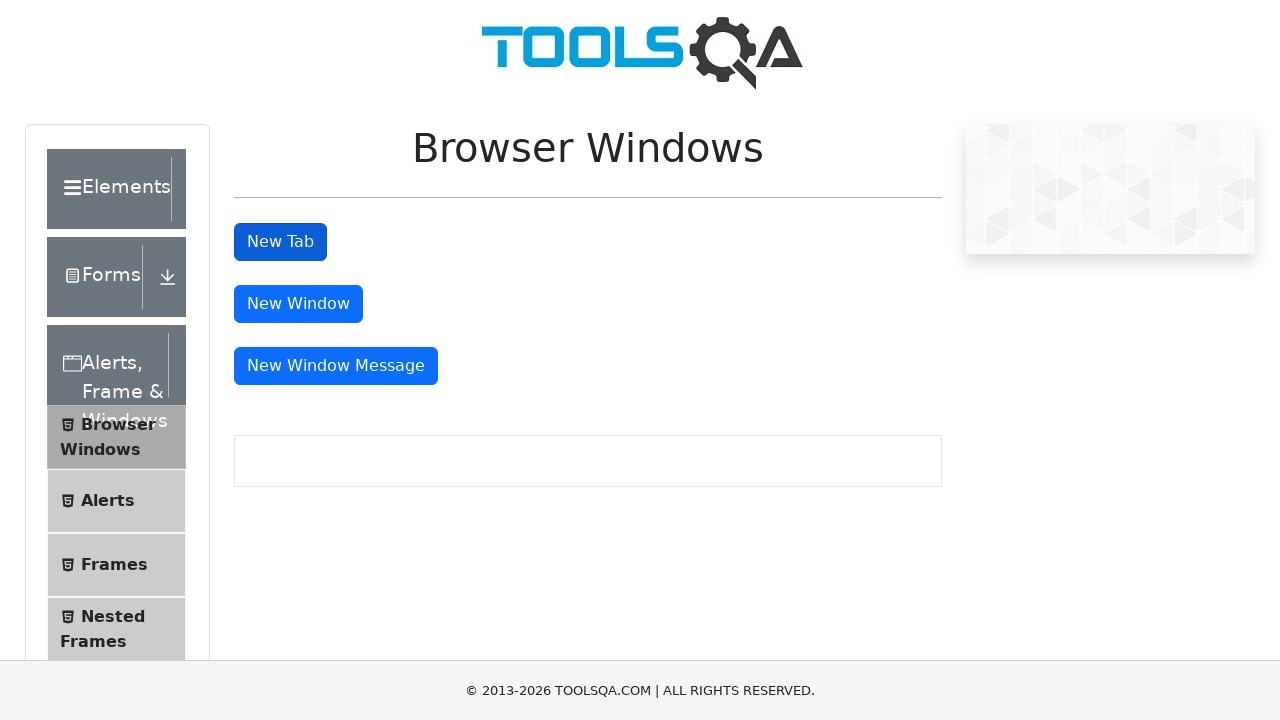